Tests checkbox selection and passenger count dropdown functionality by selecting a checkbox and incrementing adult passenger count to 5

Starting URL: https://rahulshettyacademy.com/dropdownsPractise/

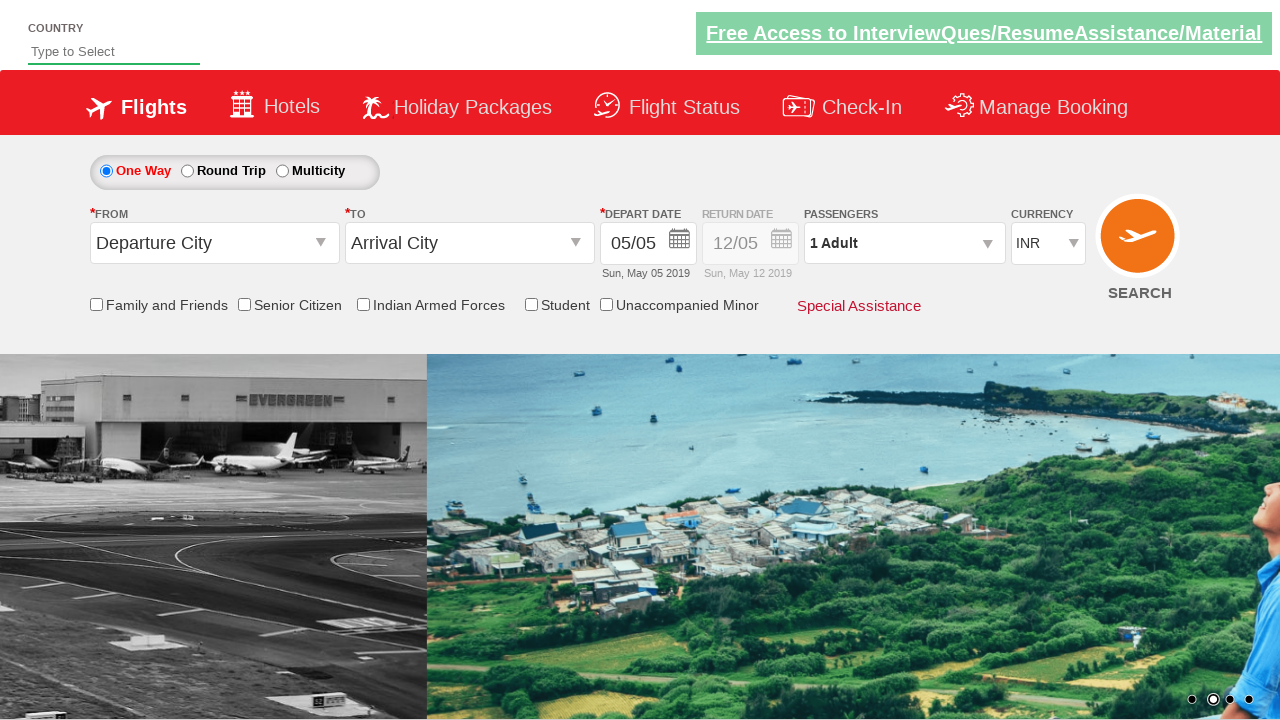

Clicked Friends and Family checkbox at (96, 304) on input[name='ctl00$mainContent$chk_friendsandfamily']
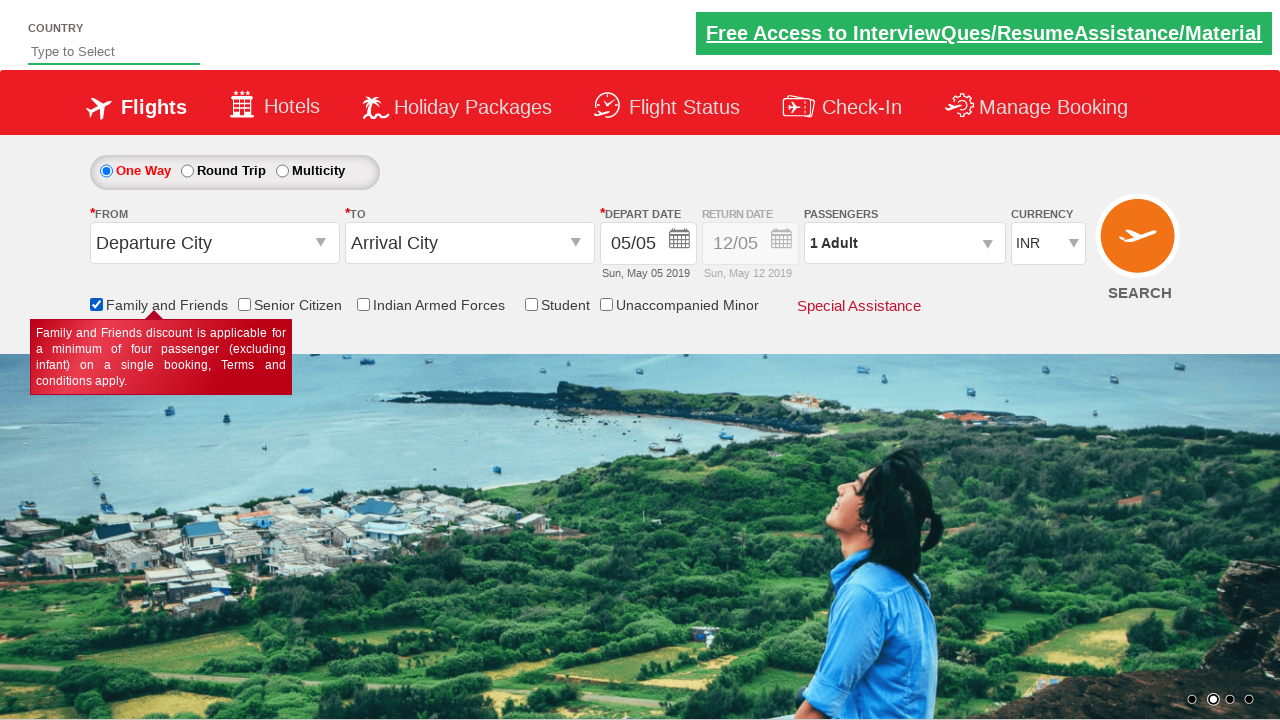

Clicked to open passenger info dropdown at (904, 243) on #divpaxinfo
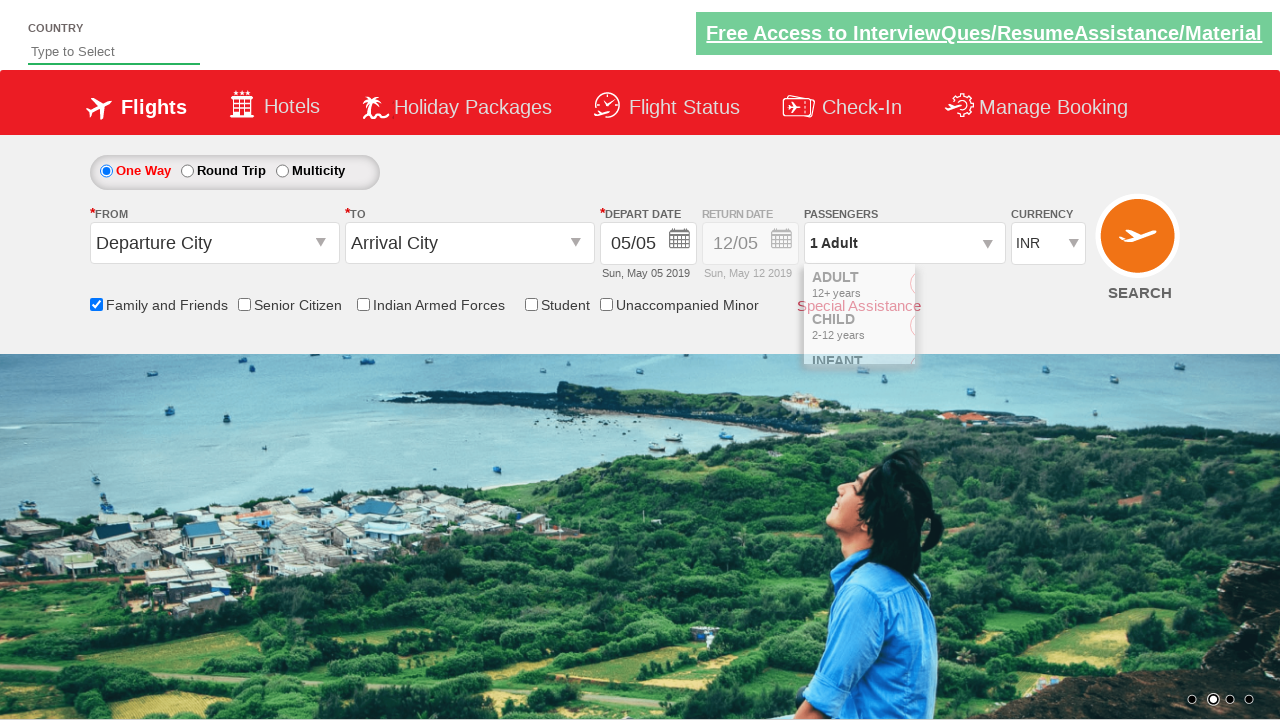

Waited for dropdown to be ready
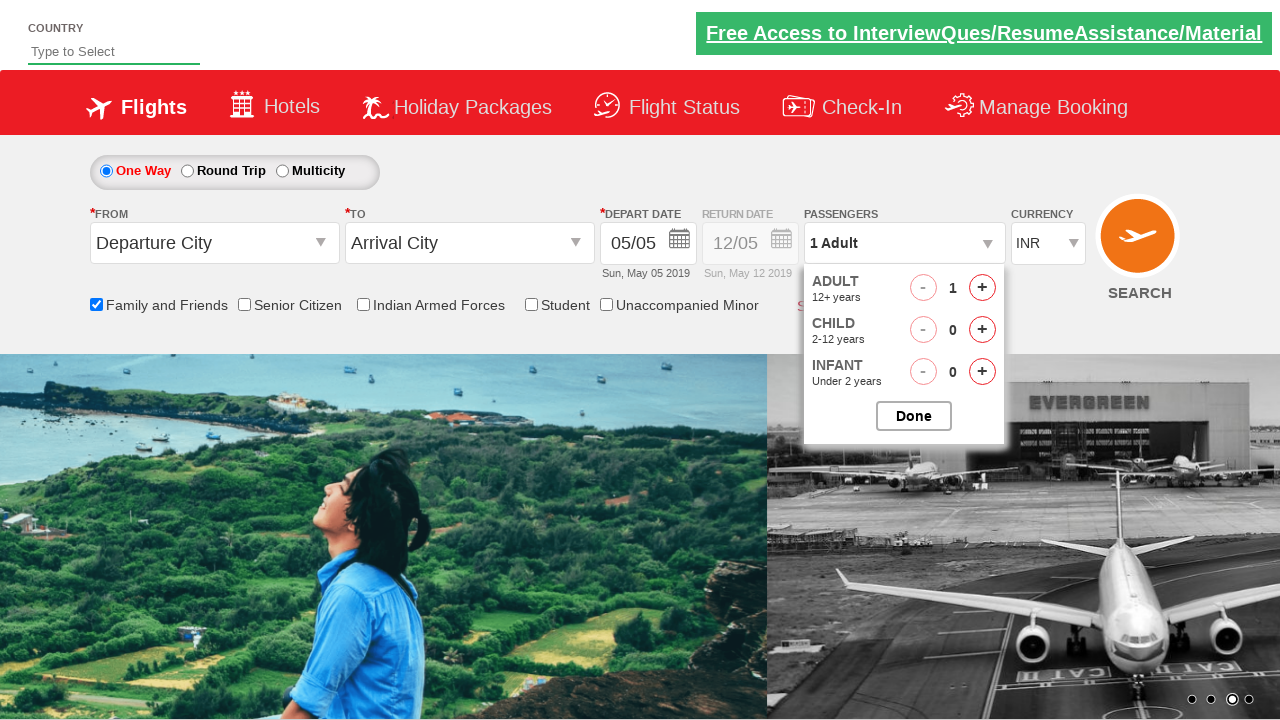

Incremented adult passenger count (iteration 1 of 4) at (982, 288) on #hrefIncAdt
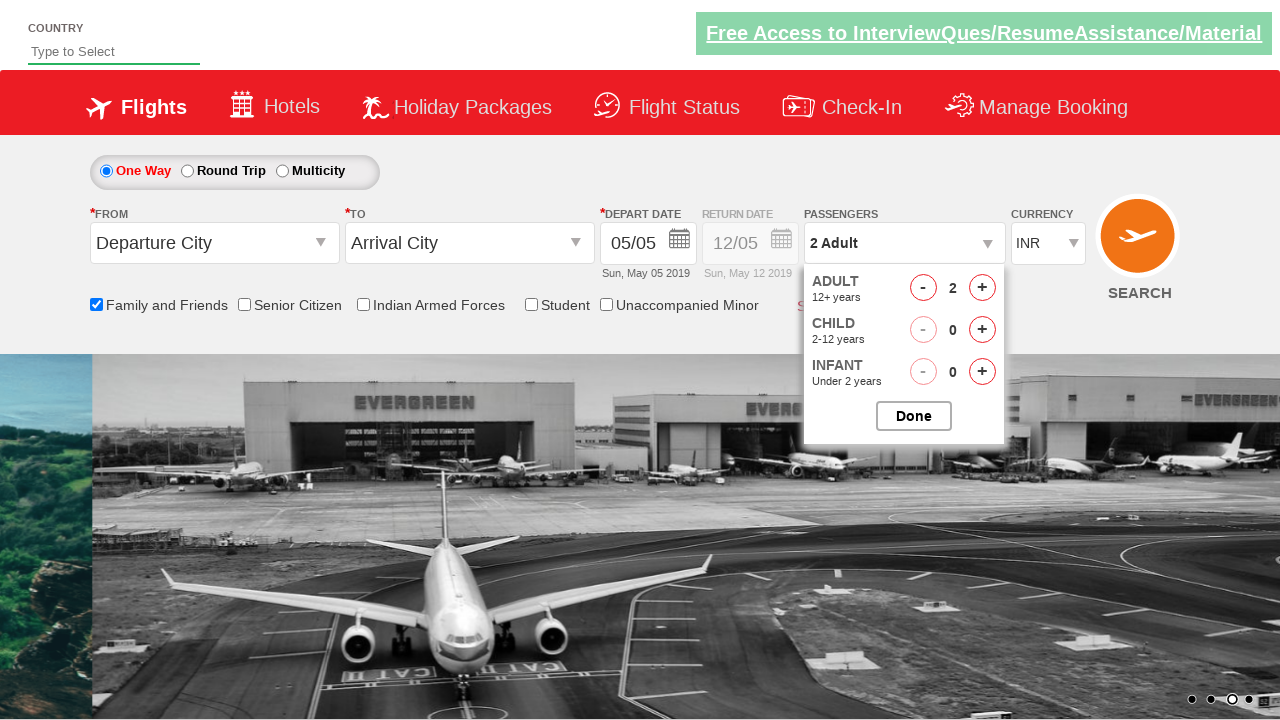

Incremented adult passenger count (iteration 2 of 4) at (982, 288) on #hrefIncAdt
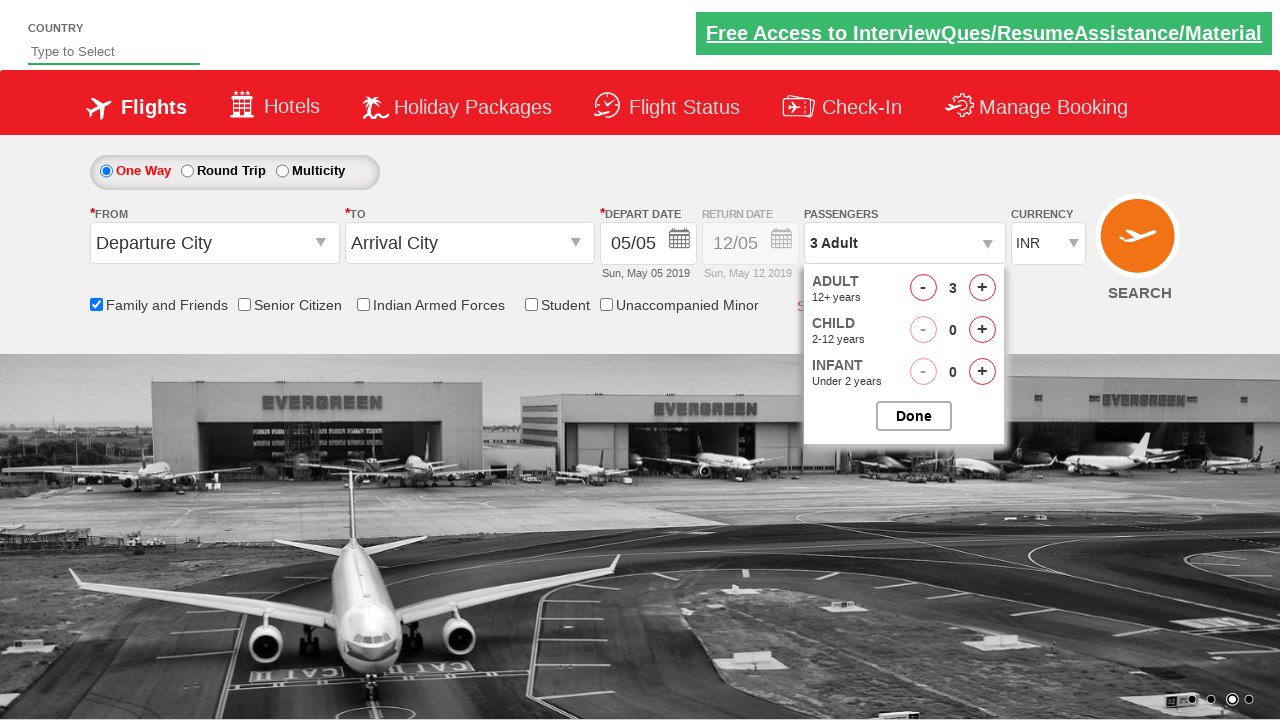

Incremented adult passenger count (iteration 3 of 4) at (982, 288) on #hrefIncAdt
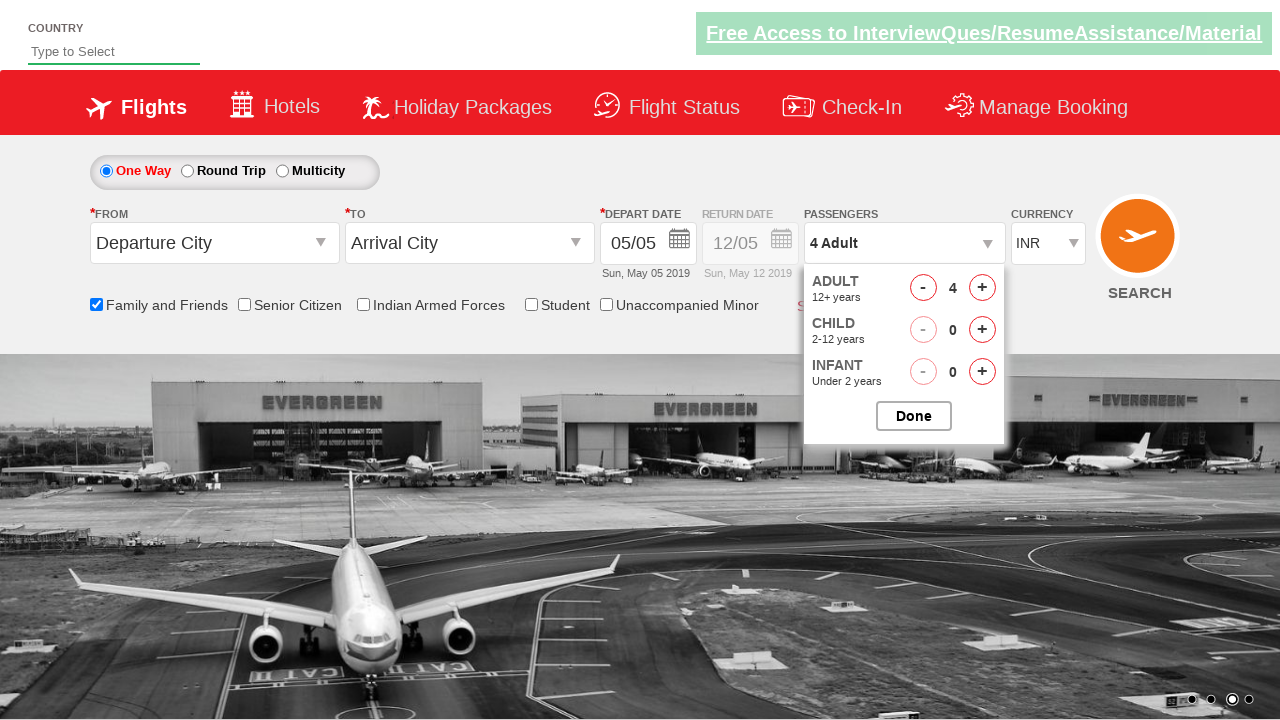

Incremented adult passenger count (iteration 4 of 4) at (982, 288) on #hrefIncAdt
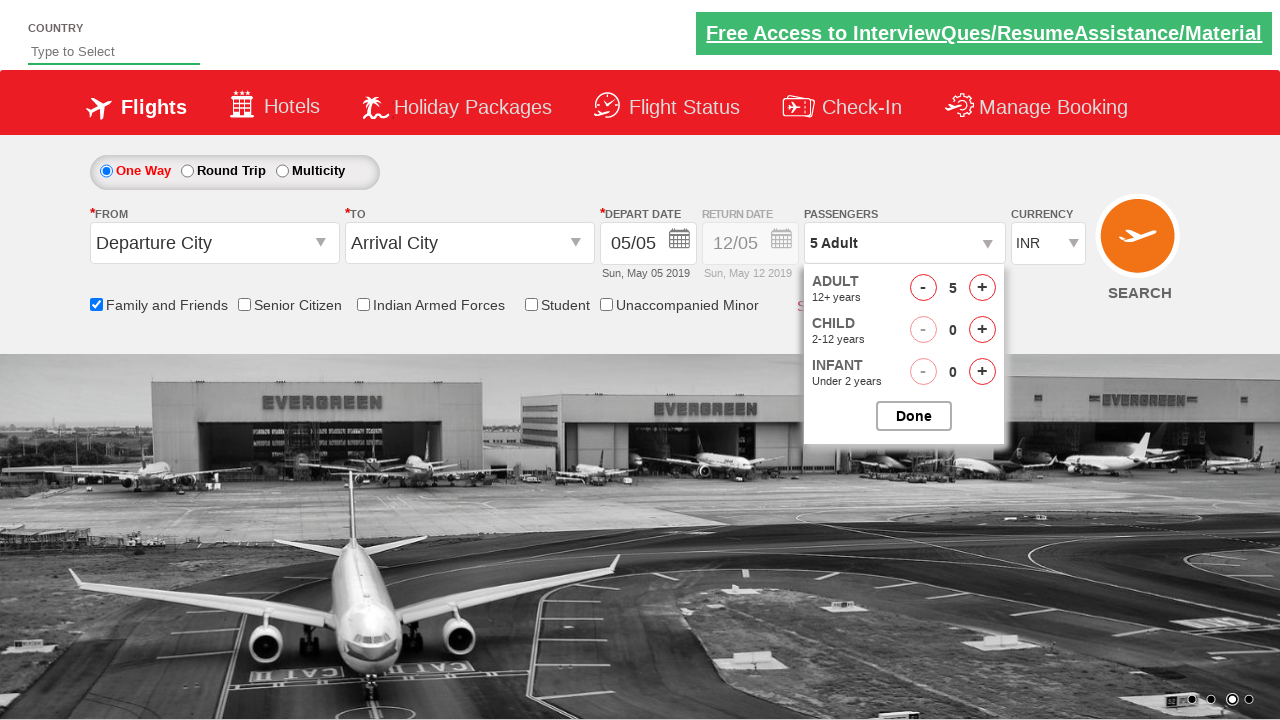

Closed passenger selection dropdown at (914, 416) on #btnclosepaxoption
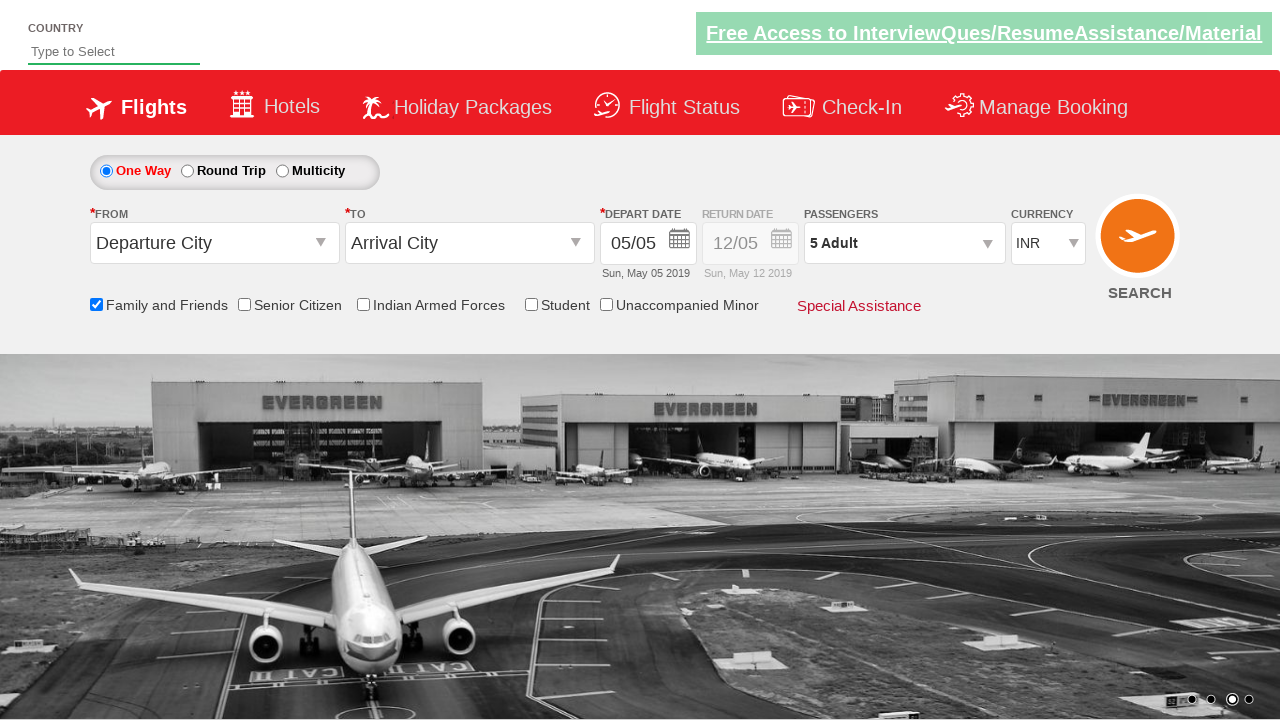

Verified passenger info is displayed
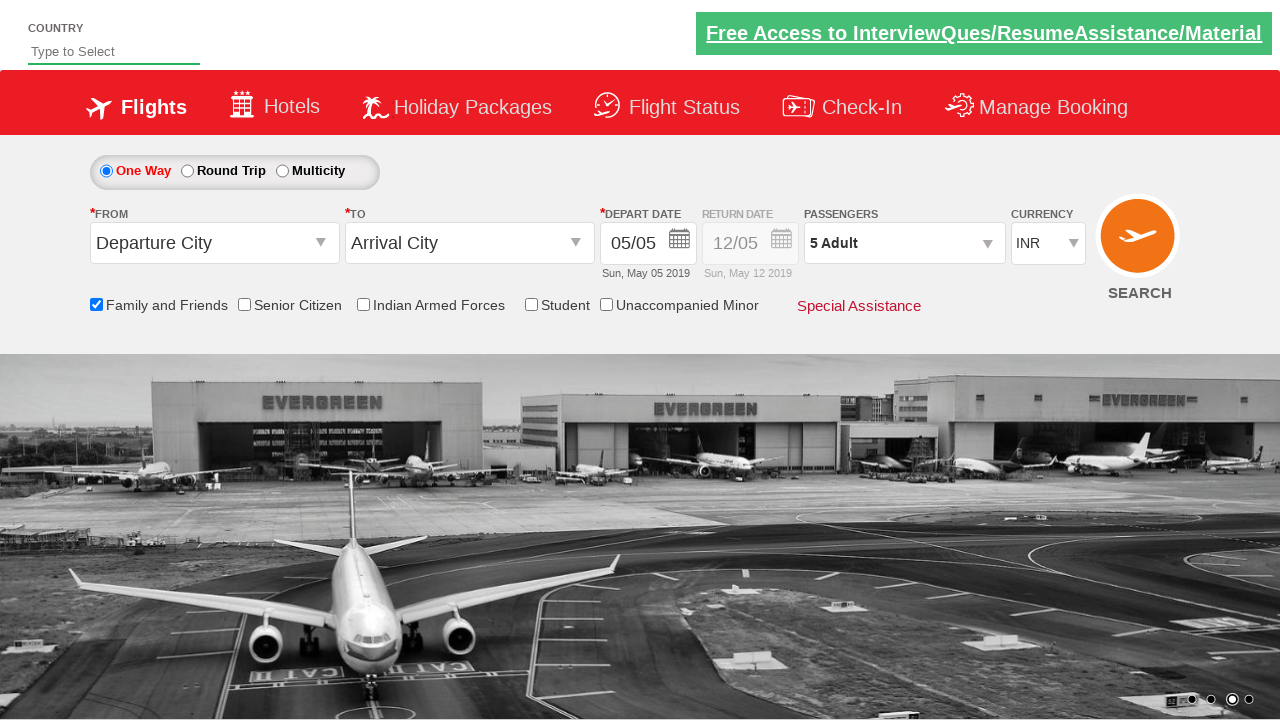

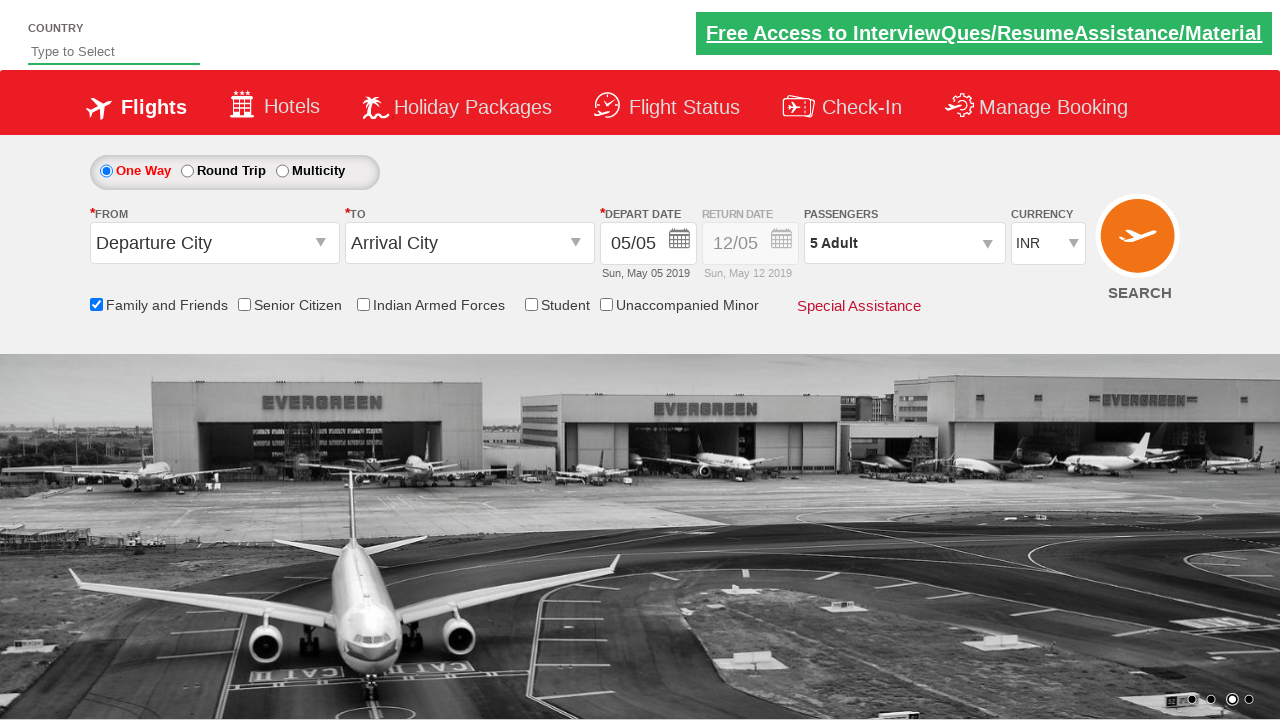